Tests browser window handling by clicking a button that opens a new window, switching to that window, closing it, and switching back to the original window.

Starting URL: https://rahulshettyacademy.com/AutomationPractice/

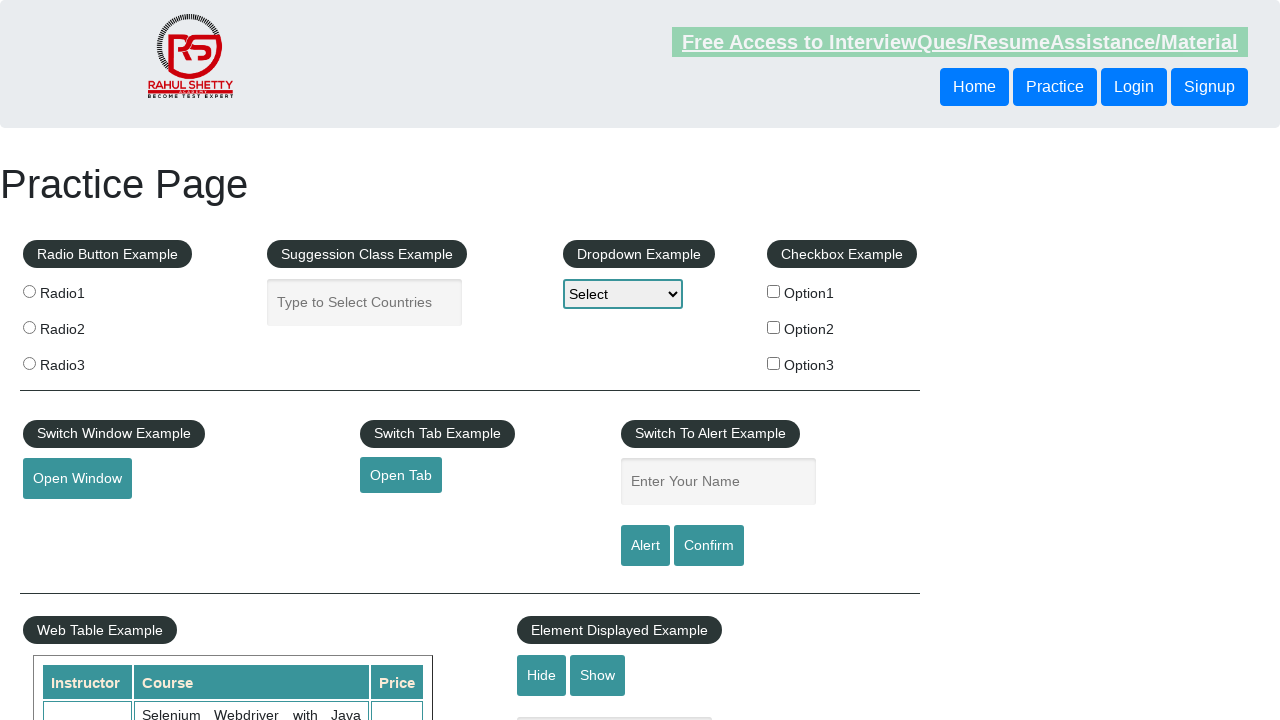

Clicked button to open new window at (77, 479) on #openwindow
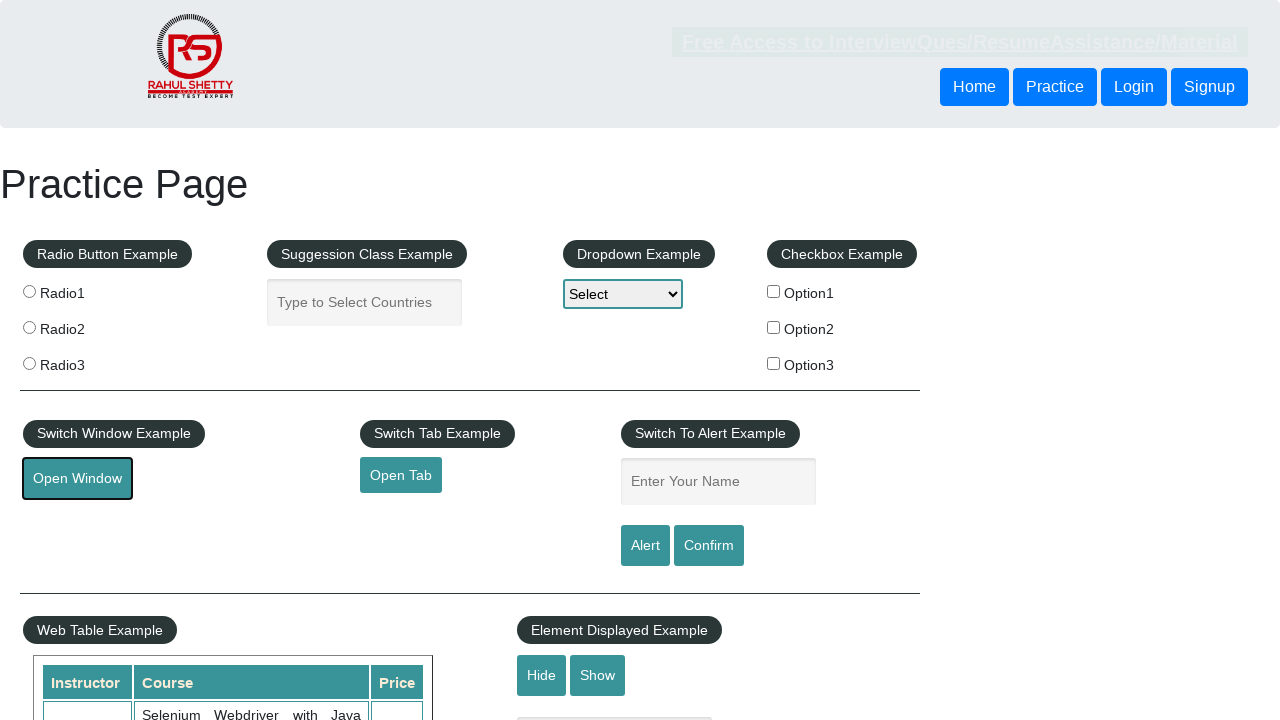

Captured new window handle
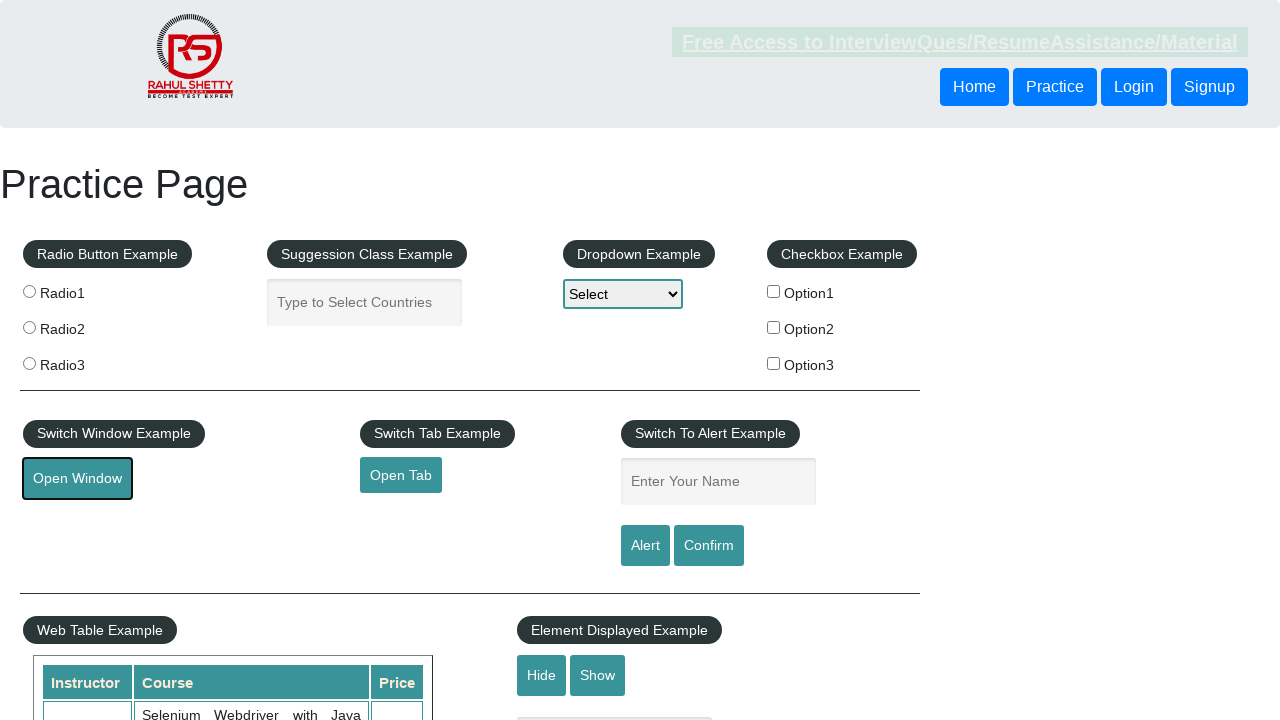

New window loaded completely
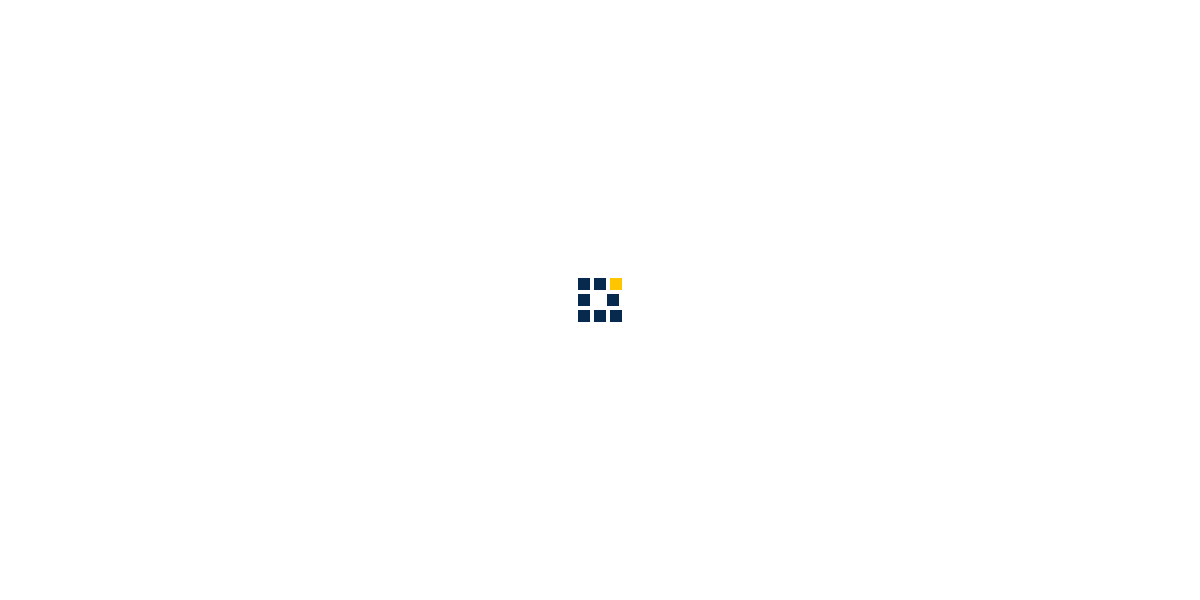

Closed the new window
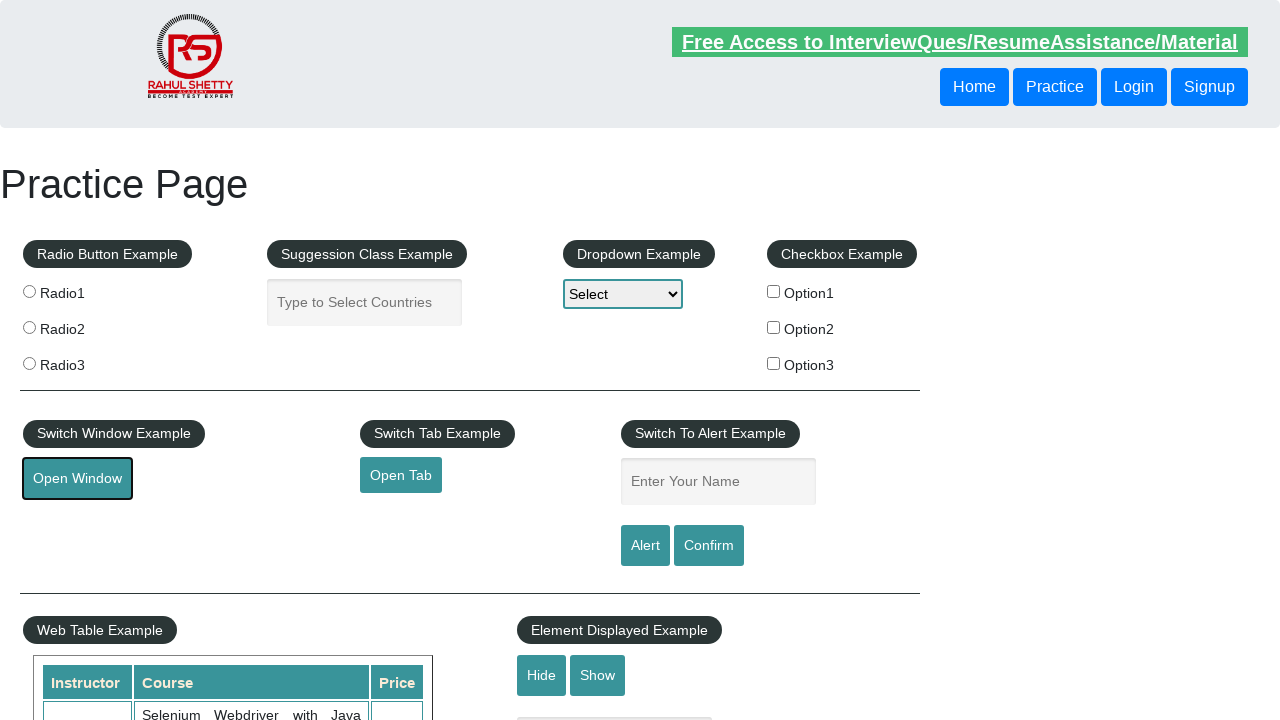

Switched back to original window and verified element exists
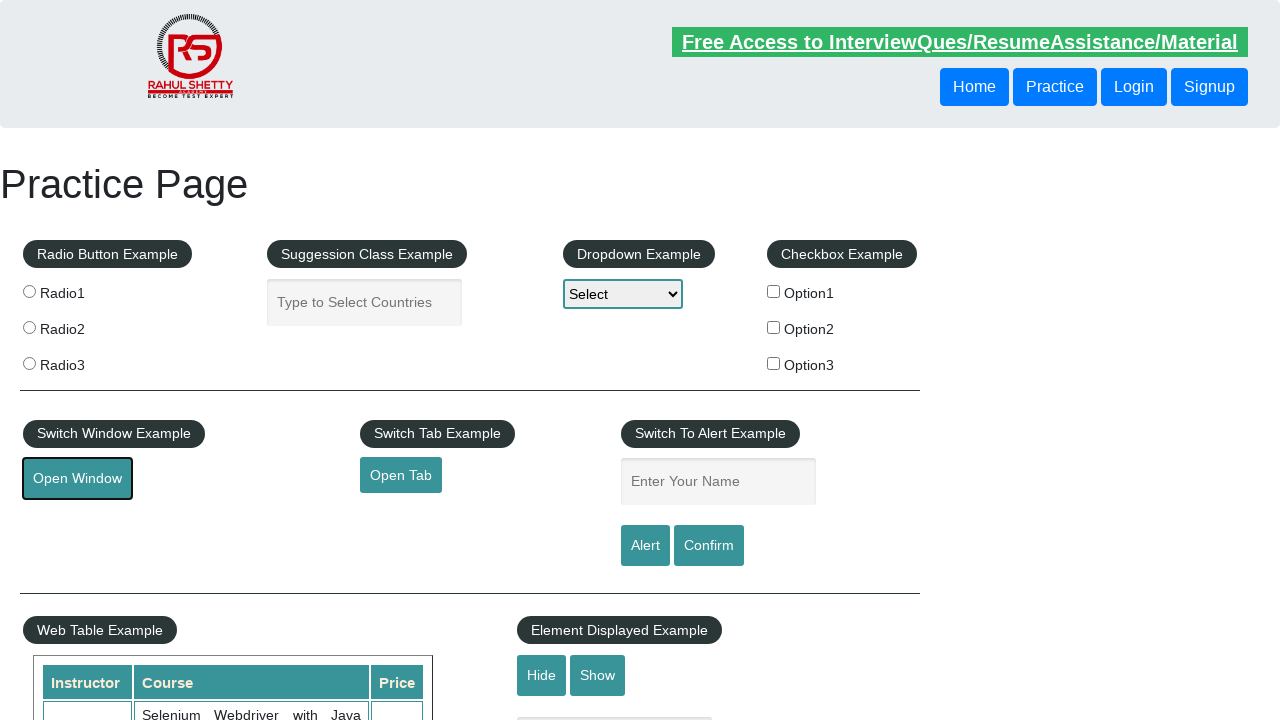

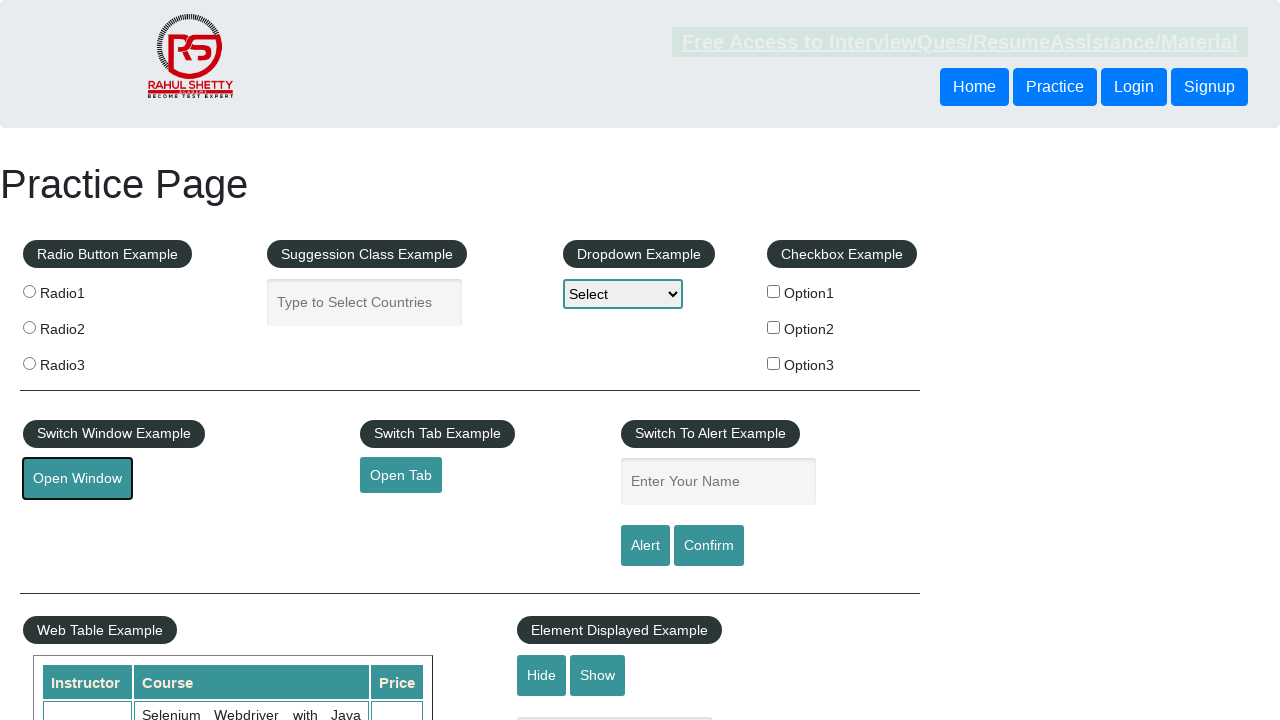